Tests accepting a confirm dialog box and verifying the OK result is displayed

Starting URL: https://demoqa.com/alerts

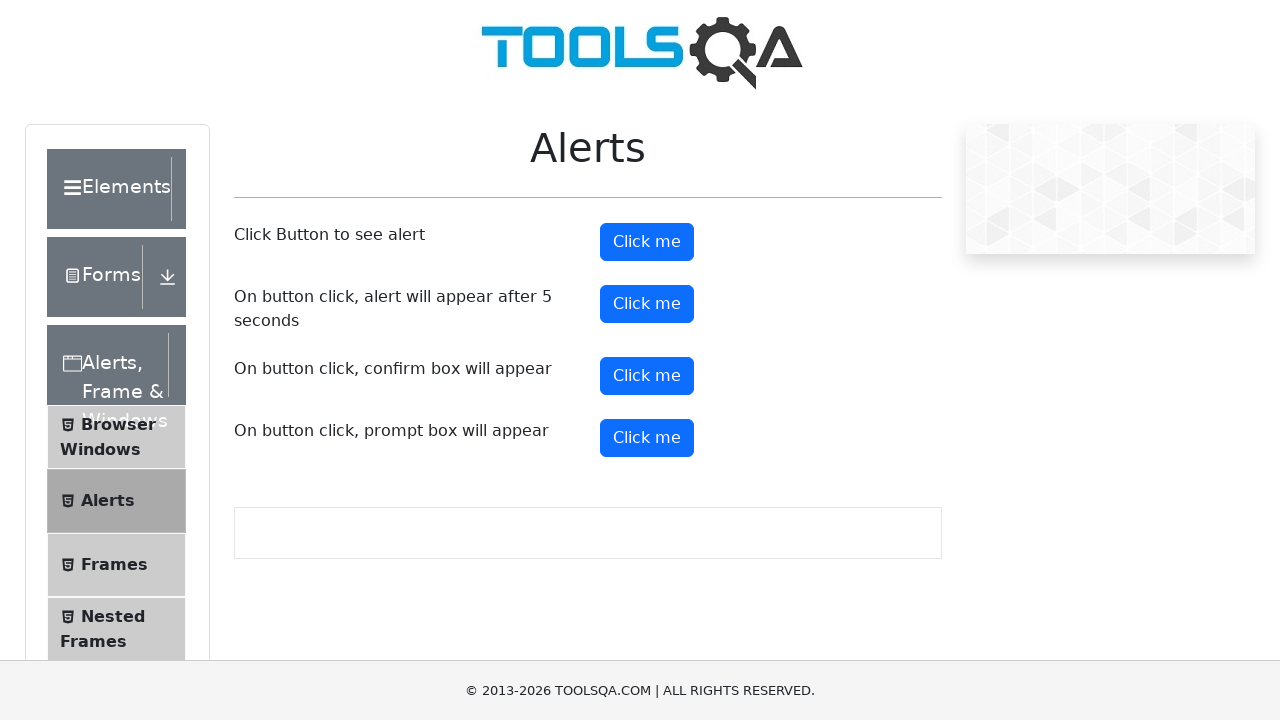

Set up dialog handler to accept confirm dialog boxes
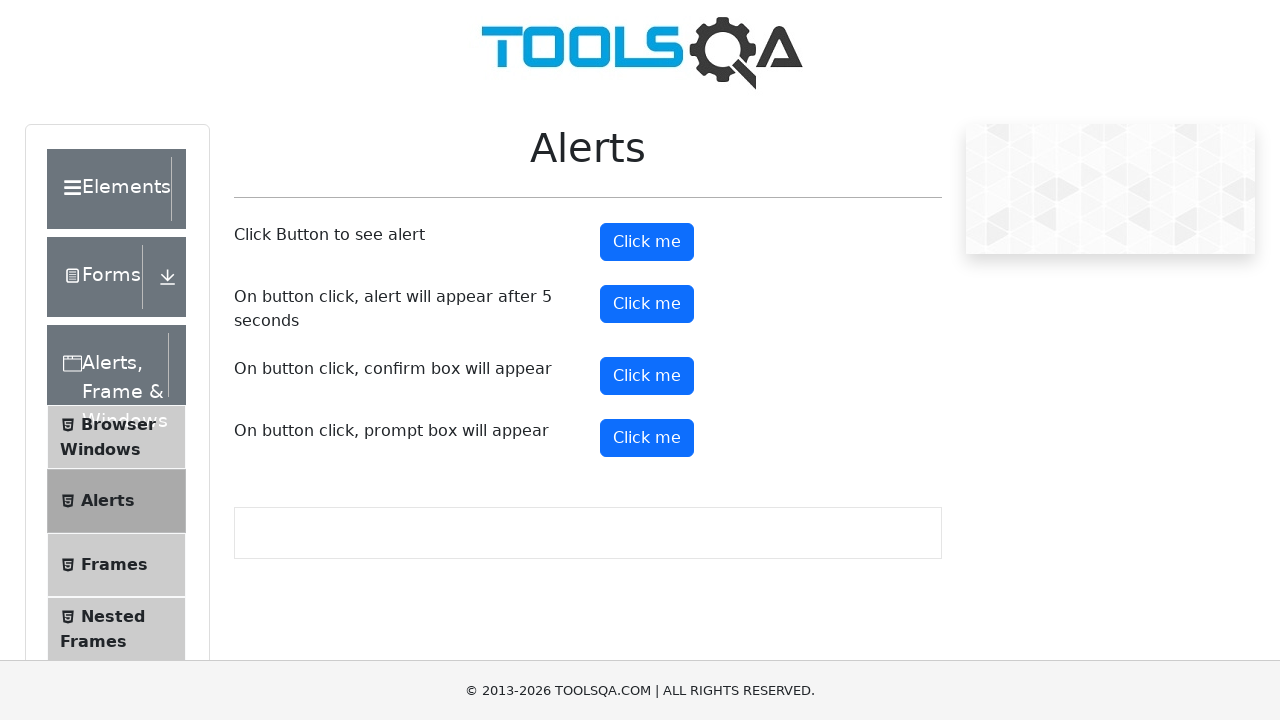

Clicked the confirm button to trigger the confirm dialog at (647, 376) on xpath=//button[@id='confirmButton']
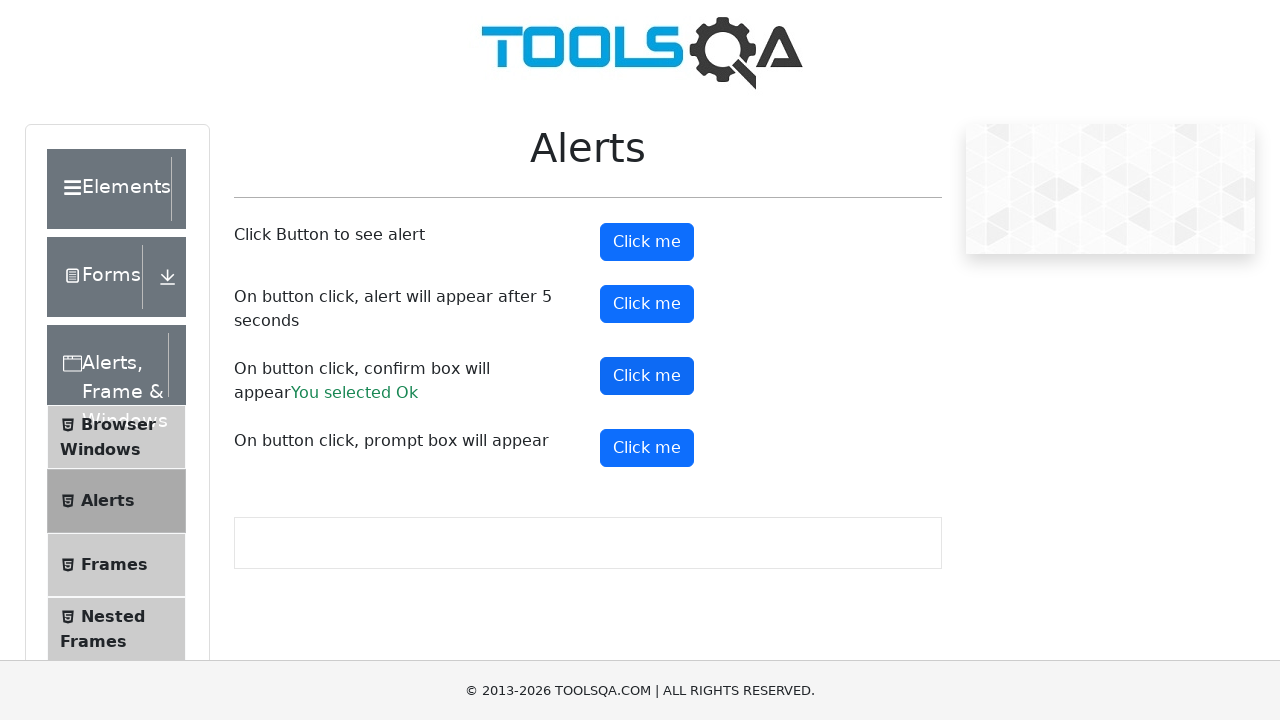

Confirm result text appeared after accepting the dialog
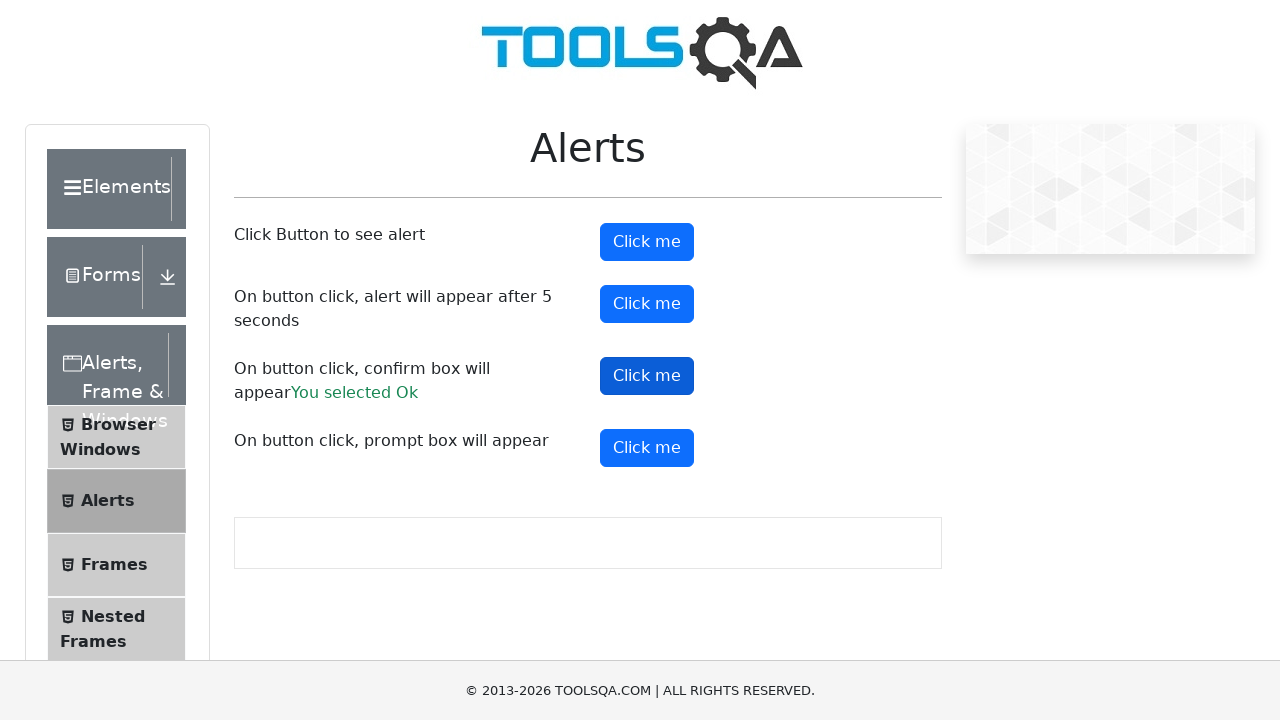

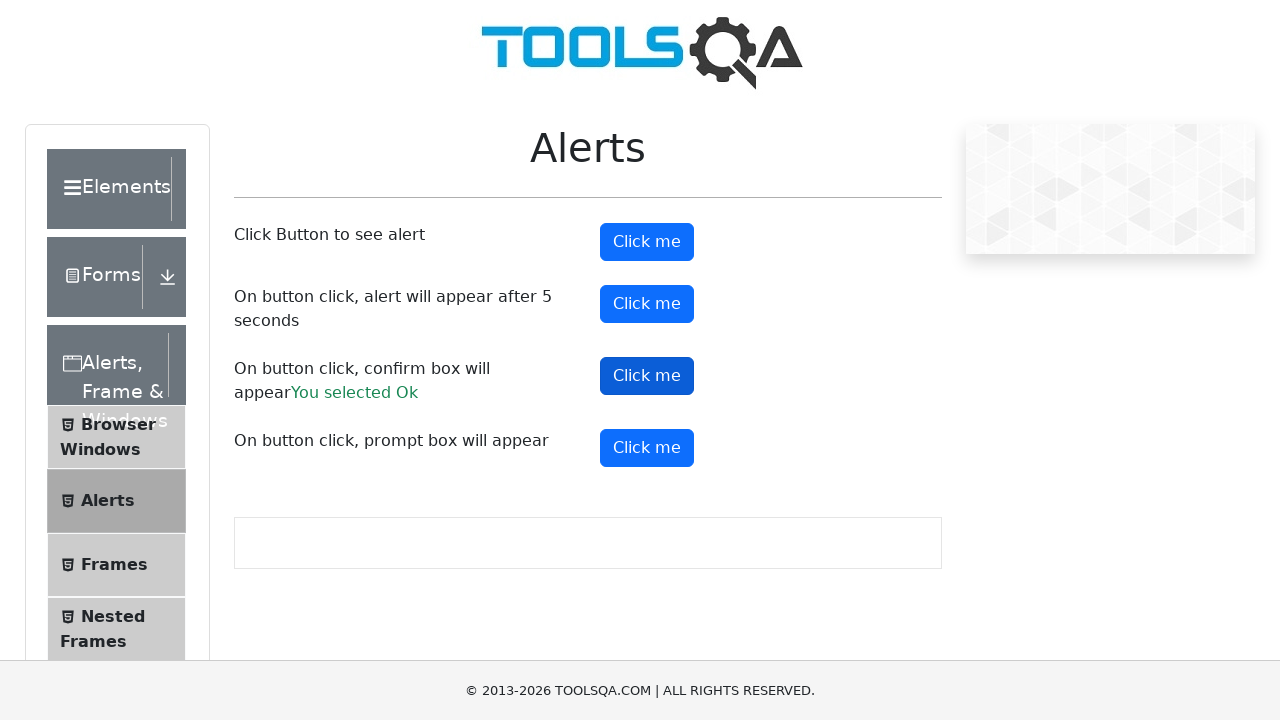